Tests error message validation when attempting to login with username but no password using Page Object Model pattern

Starting URL: https://www.saucedemo.com/

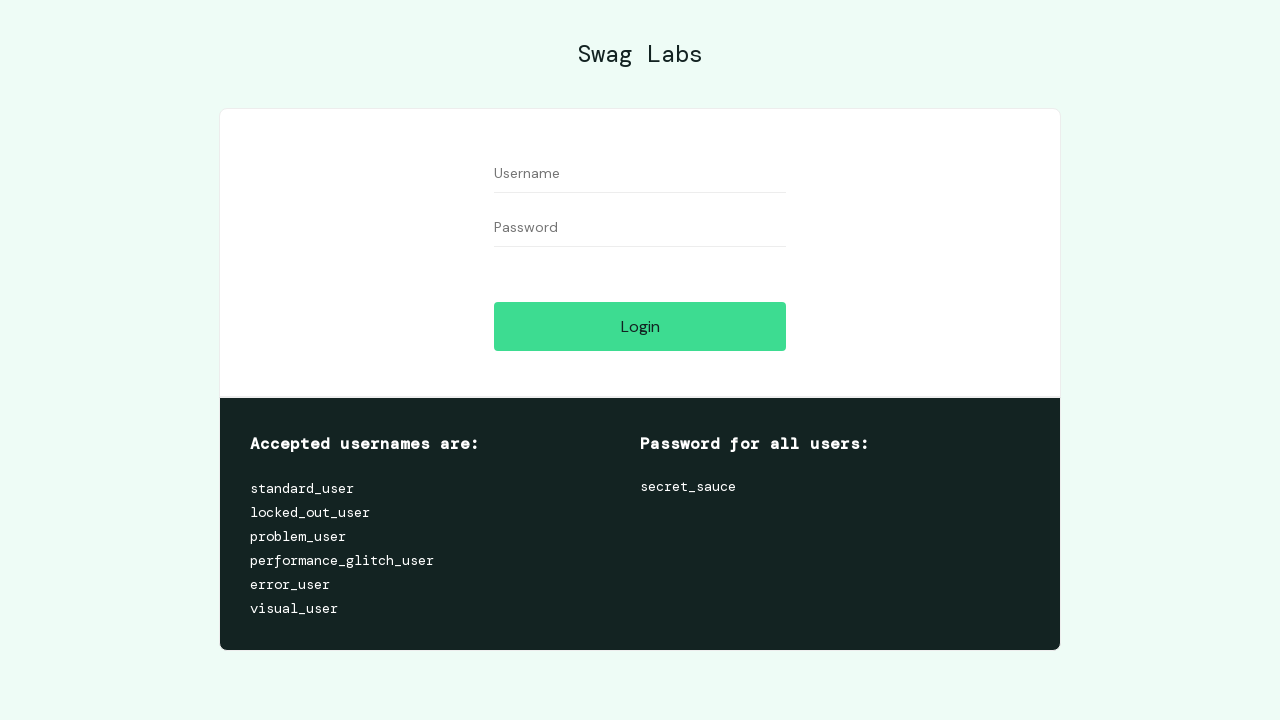

Navigated to Sauce Demo login page
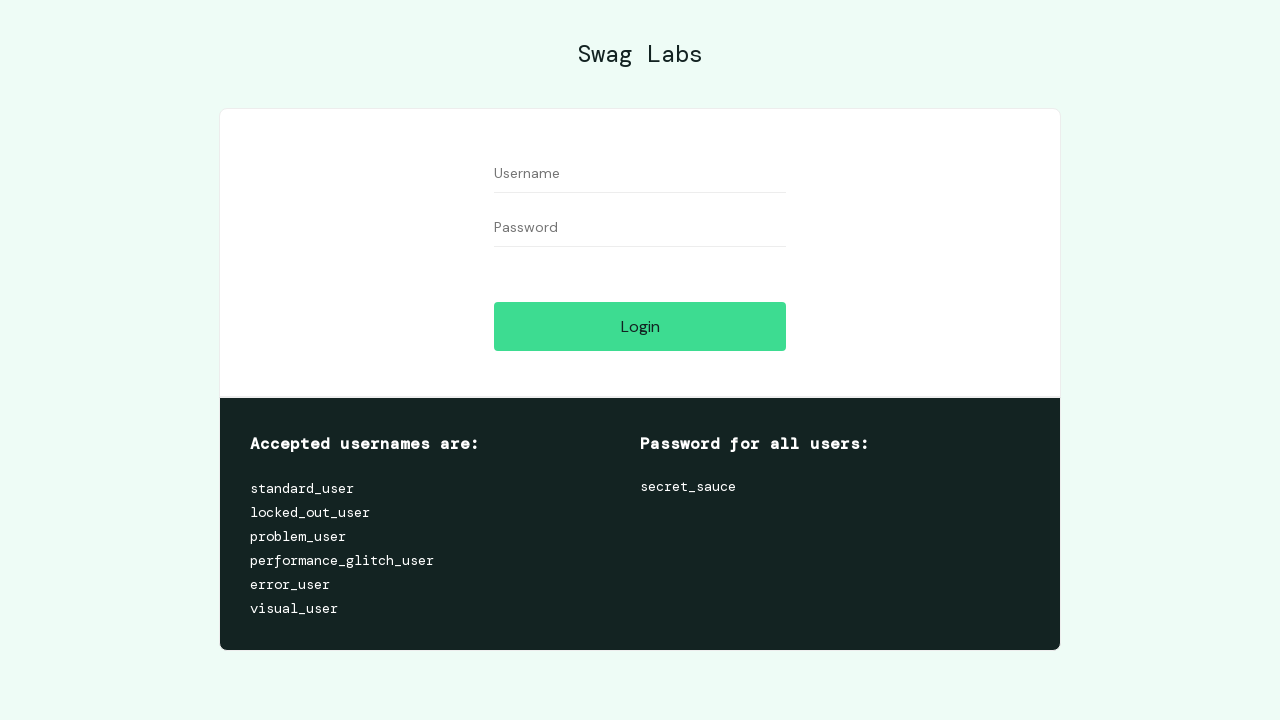

Filled username field with 'standard_user' on #user-name
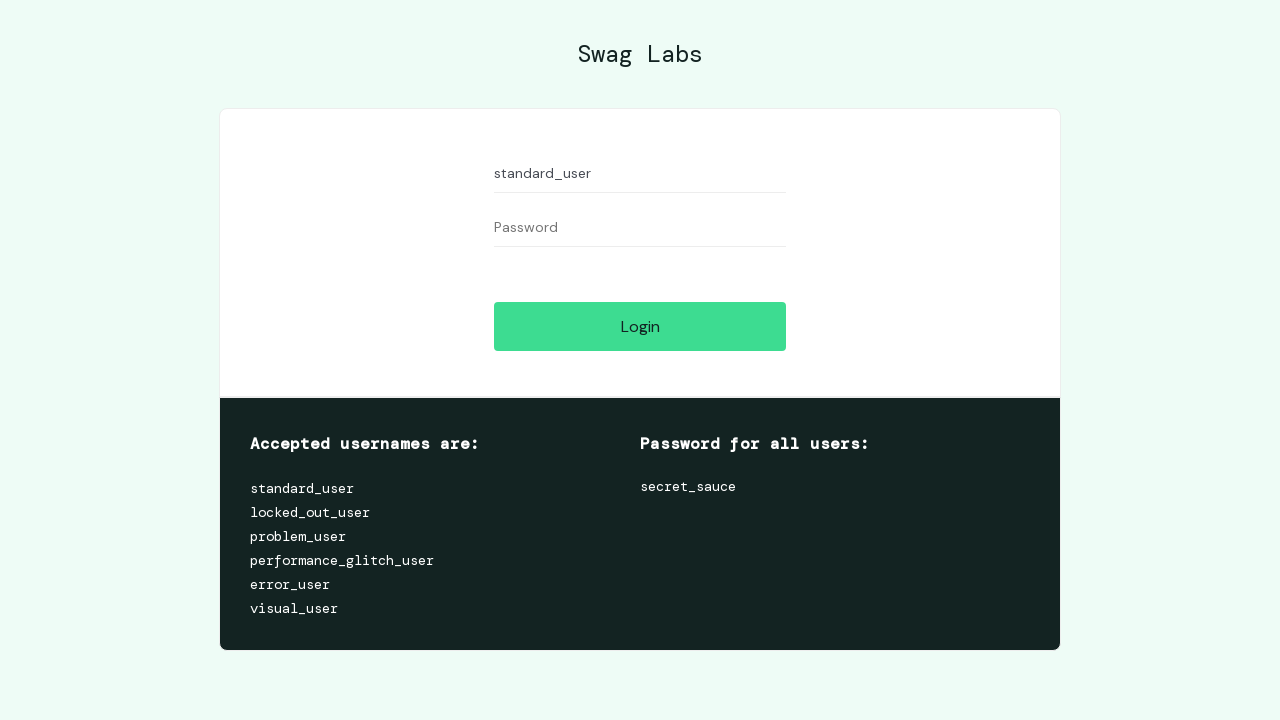

Left password field empty on #password
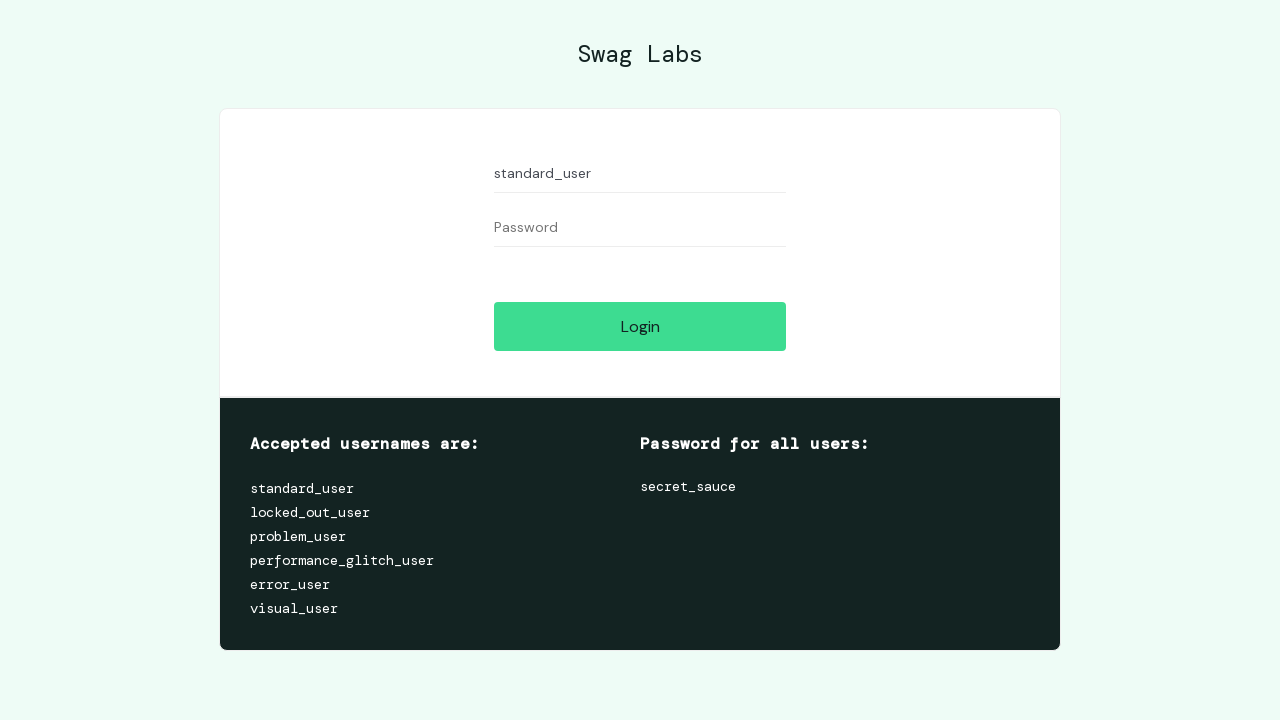

Clicked login button with username but no password at (640, 326) on #login-button
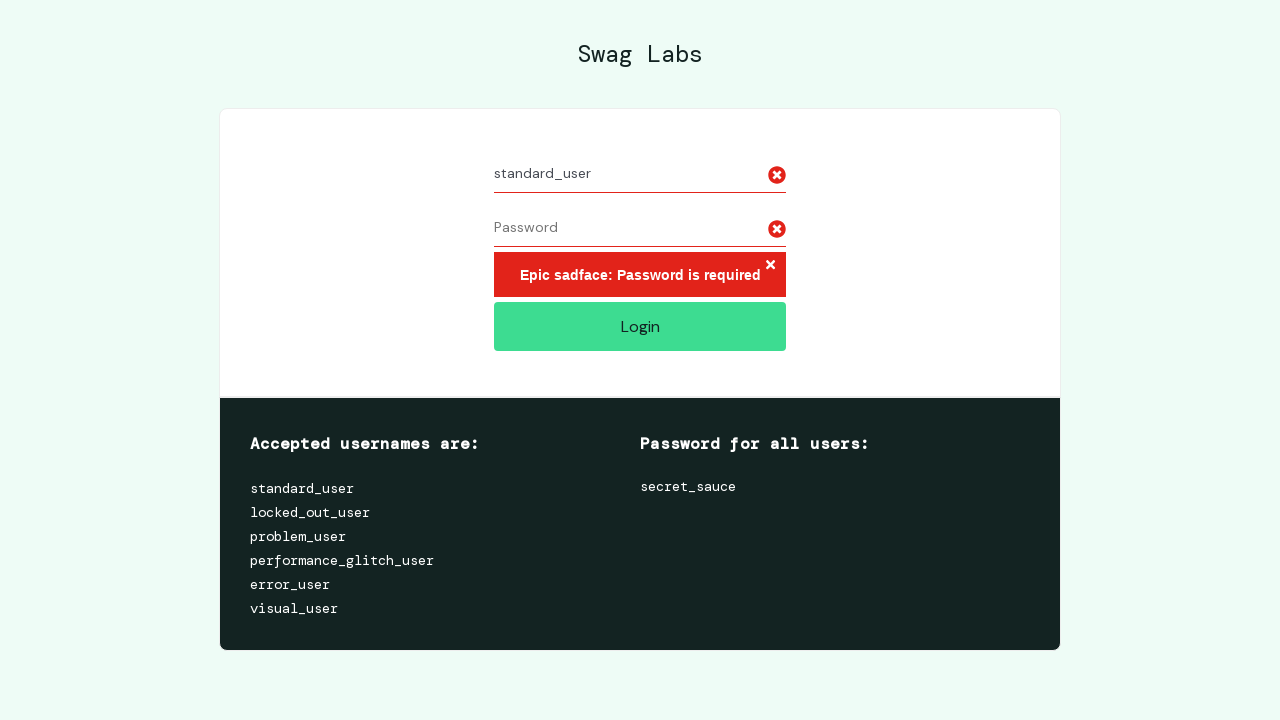

Error message appeared on screen
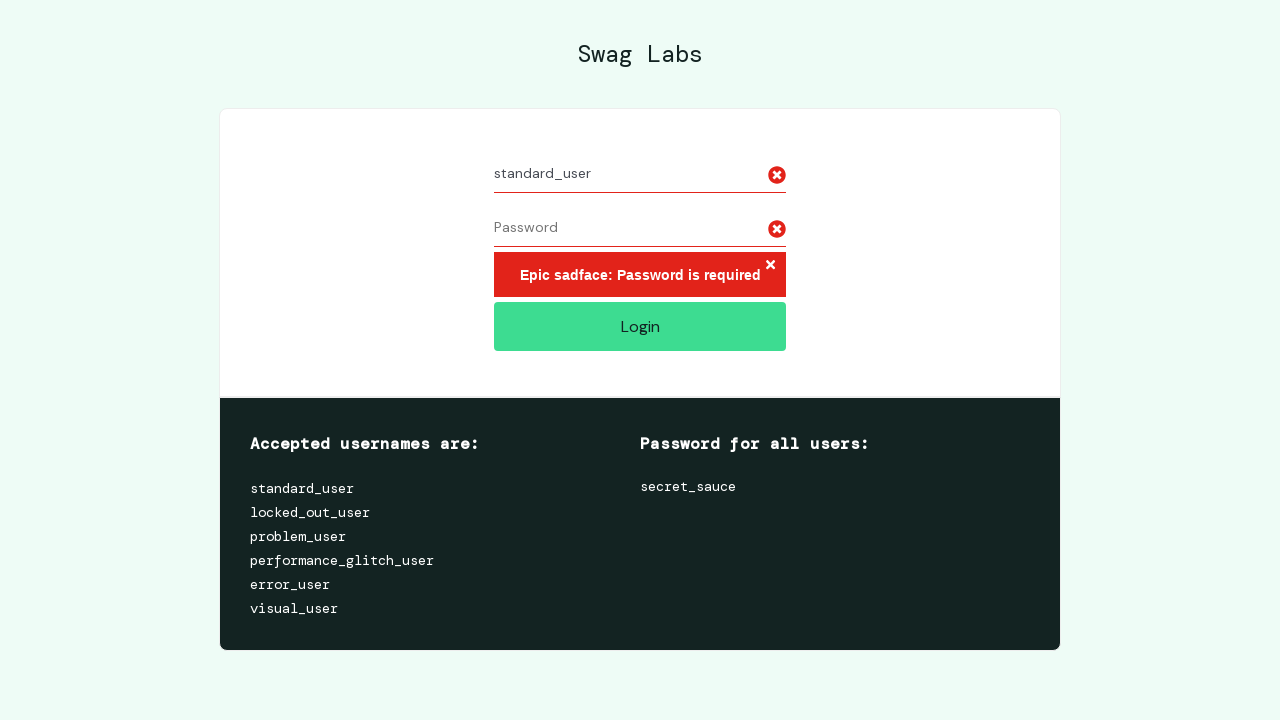

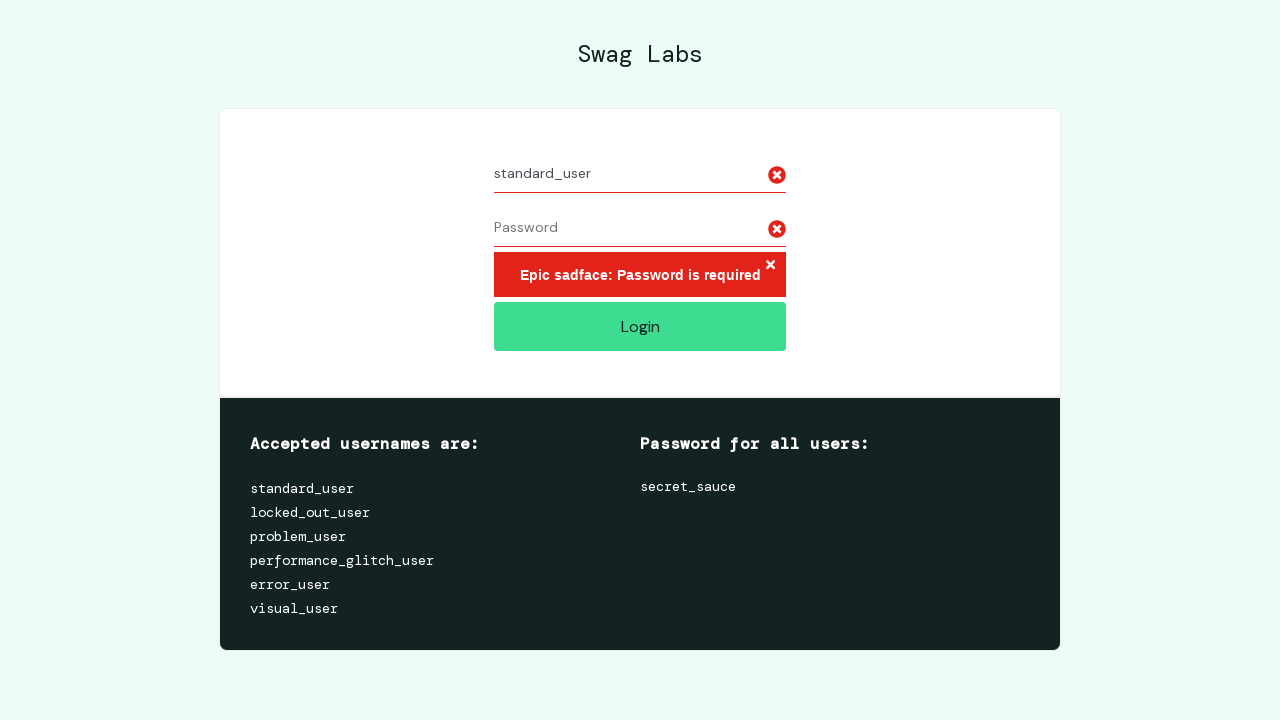